Tests static dropdown selection functionality by selecting options using different methods (by index, value, and visible text)

Starting URL: https://rahulshettyacademy.com/dropdownsPractise/

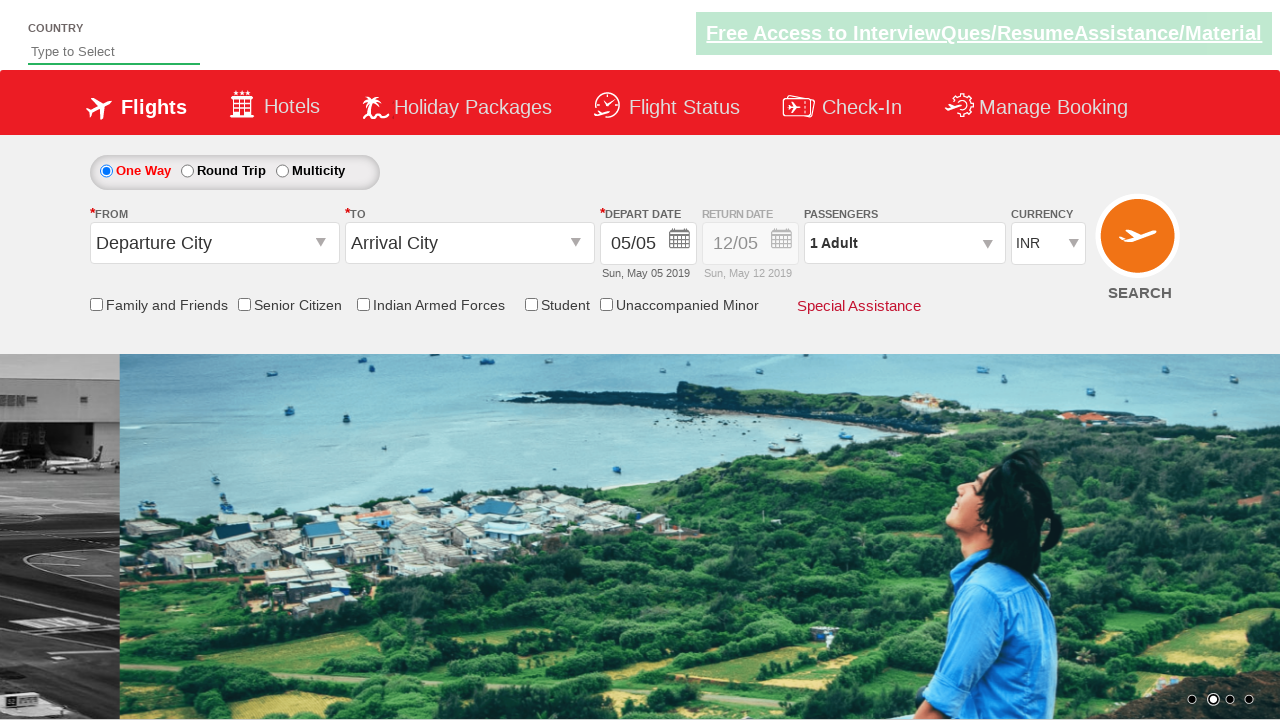

Selected dropdown option by index 2 on #ctl00_mainContent_DropDownListCurrency
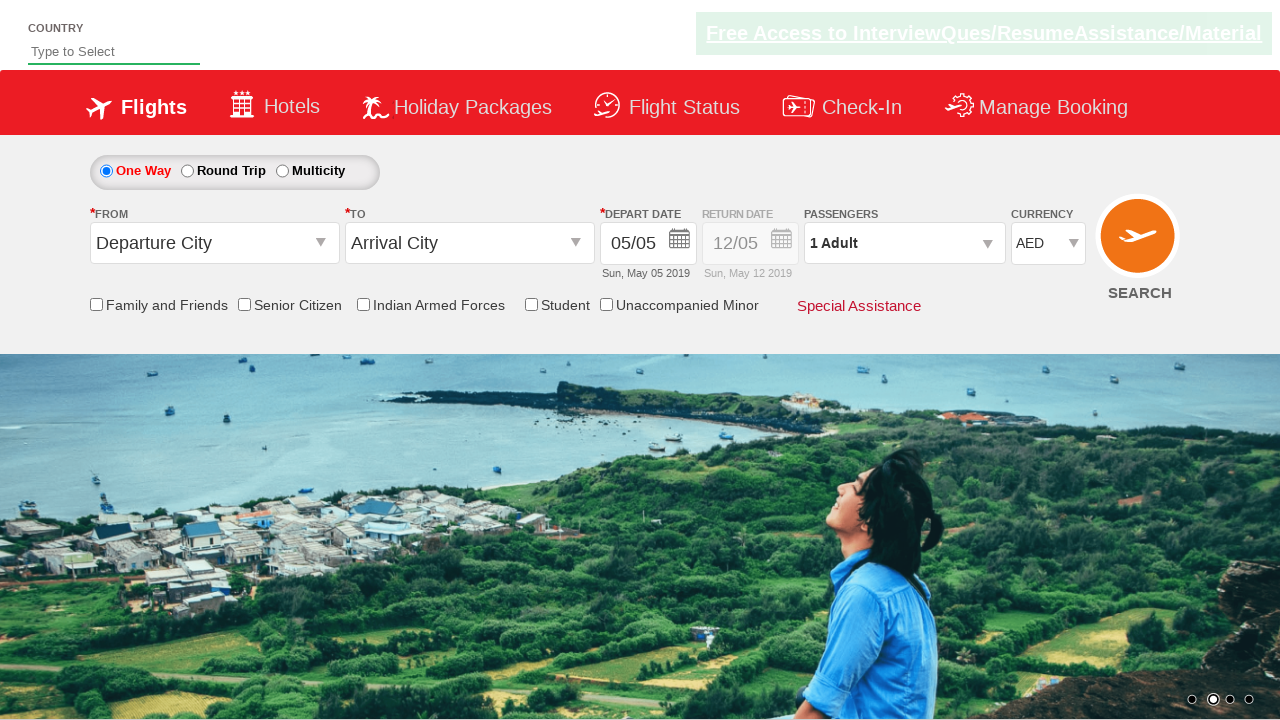

Verified dropdown selection: AED
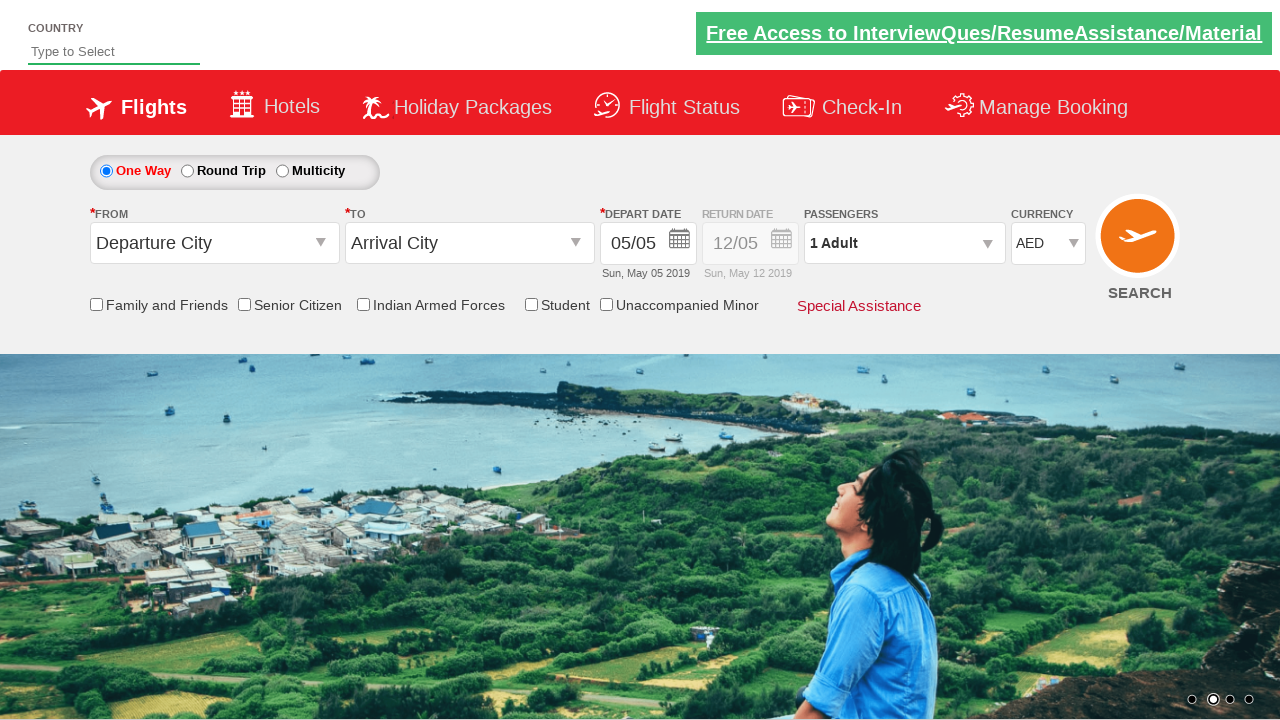

Selected dropdown option by value 'INR' on #ctl00_mainContent_DropDownListCurrency
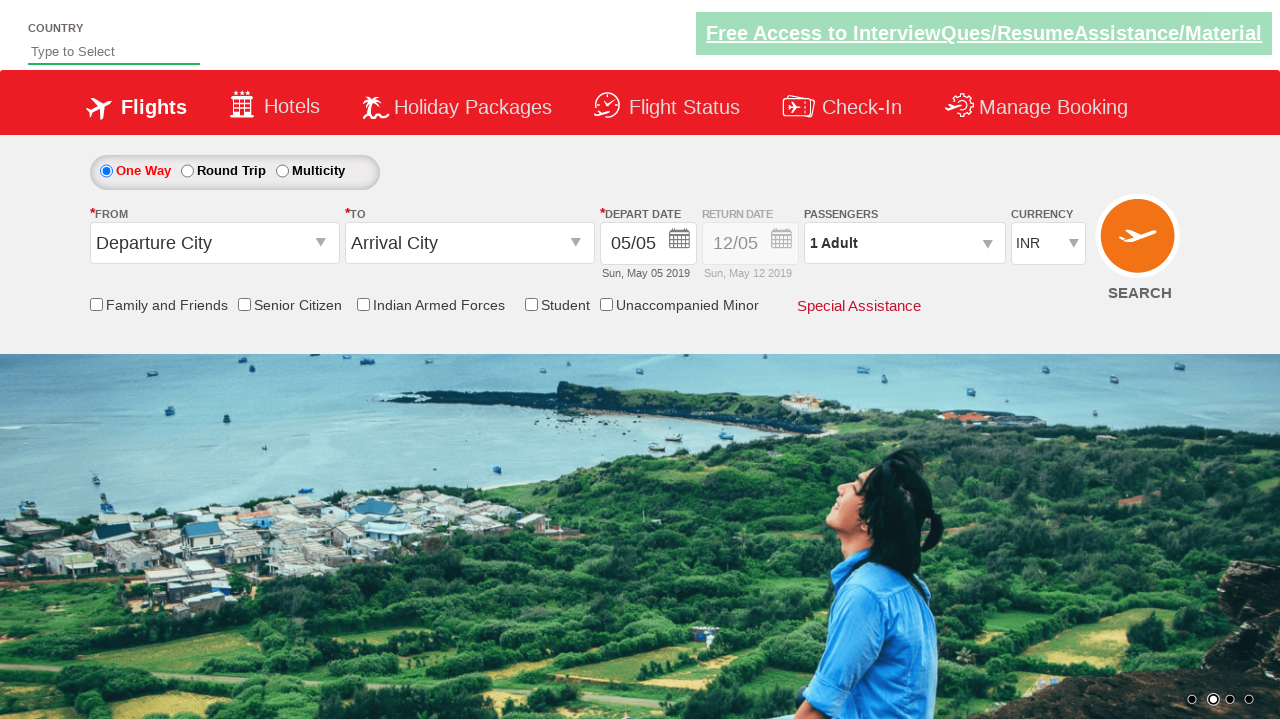

Verified dropdown selection: INR
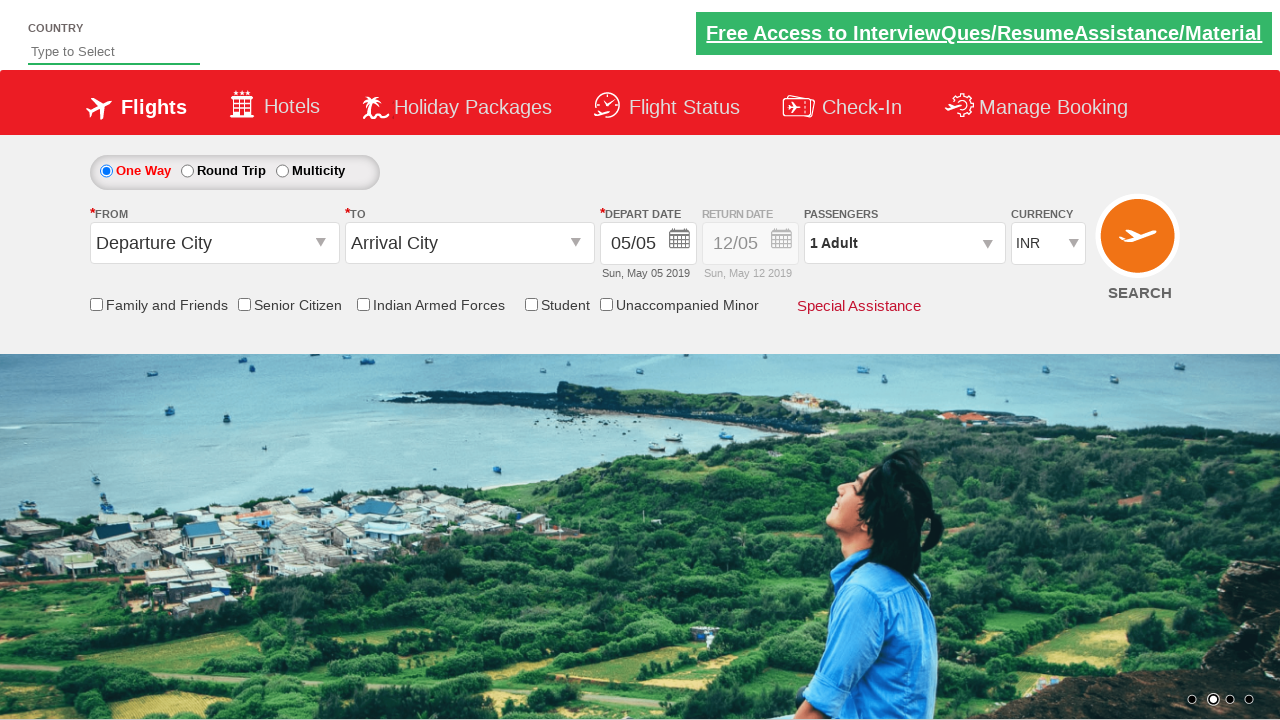

Selected dropdown option by visible text 'USD' on #ctl00_mainContent_DropDownListCurrency
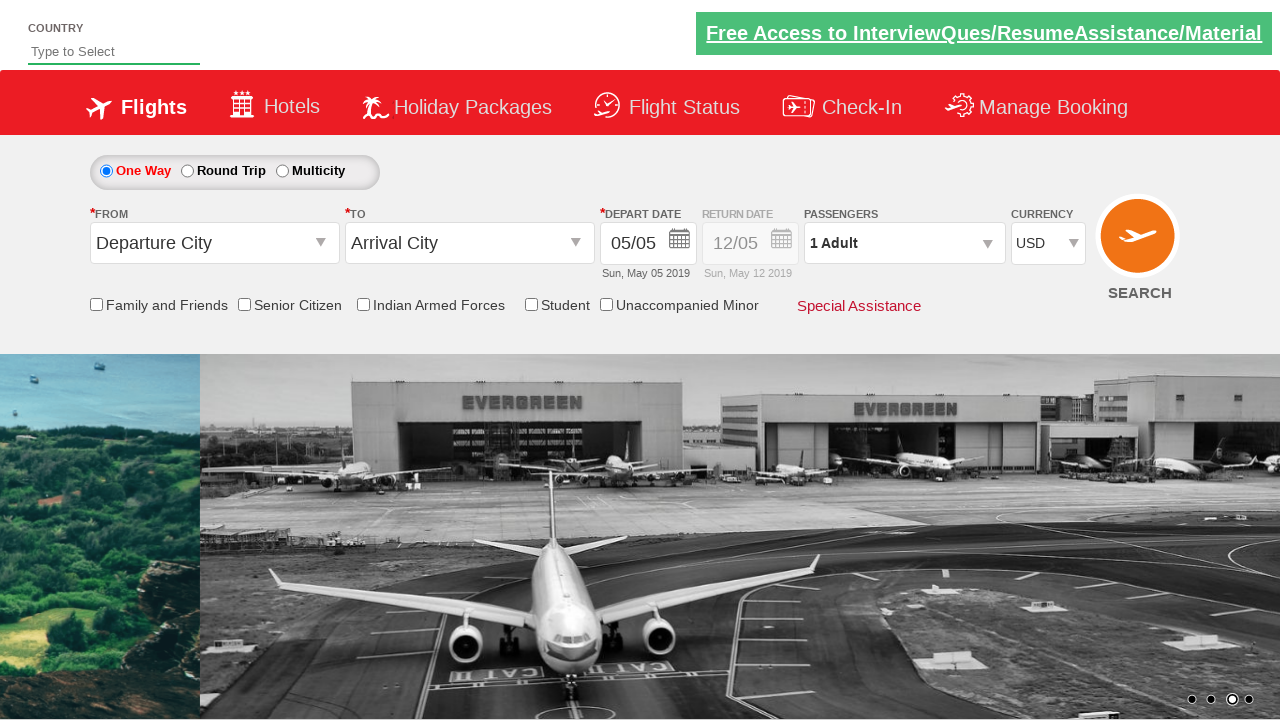

Verified dropdown selection: USD
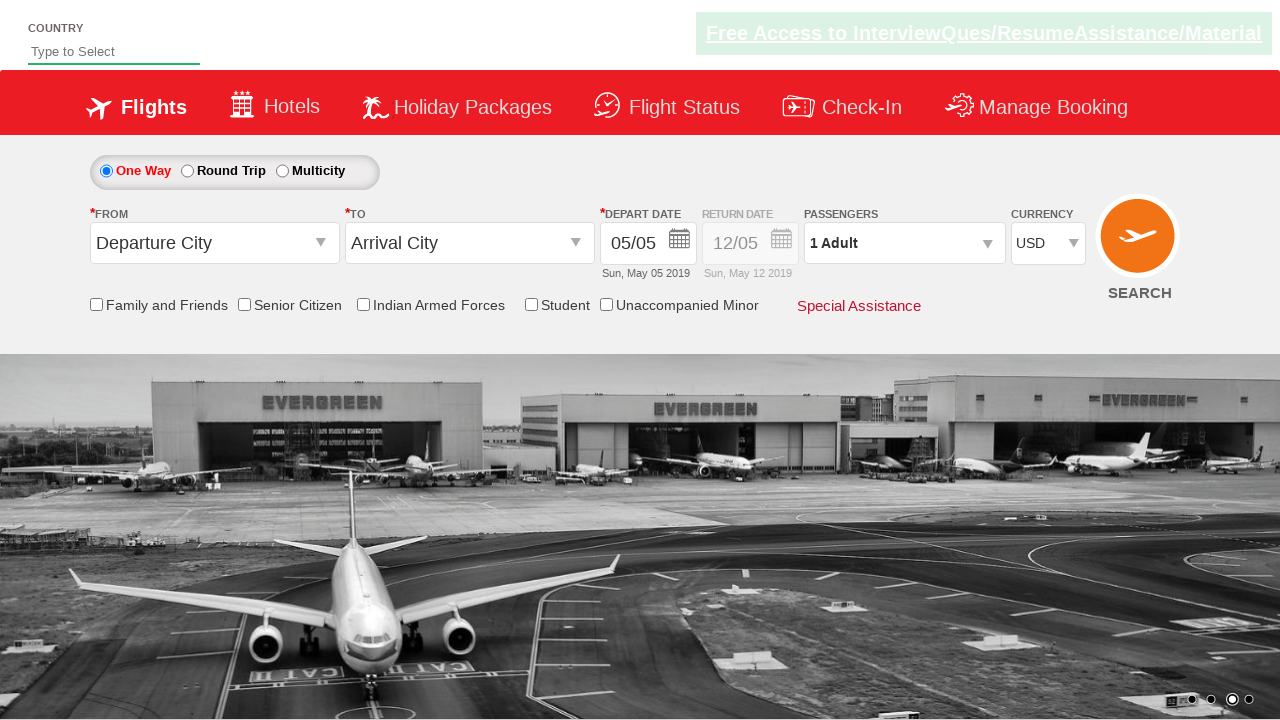

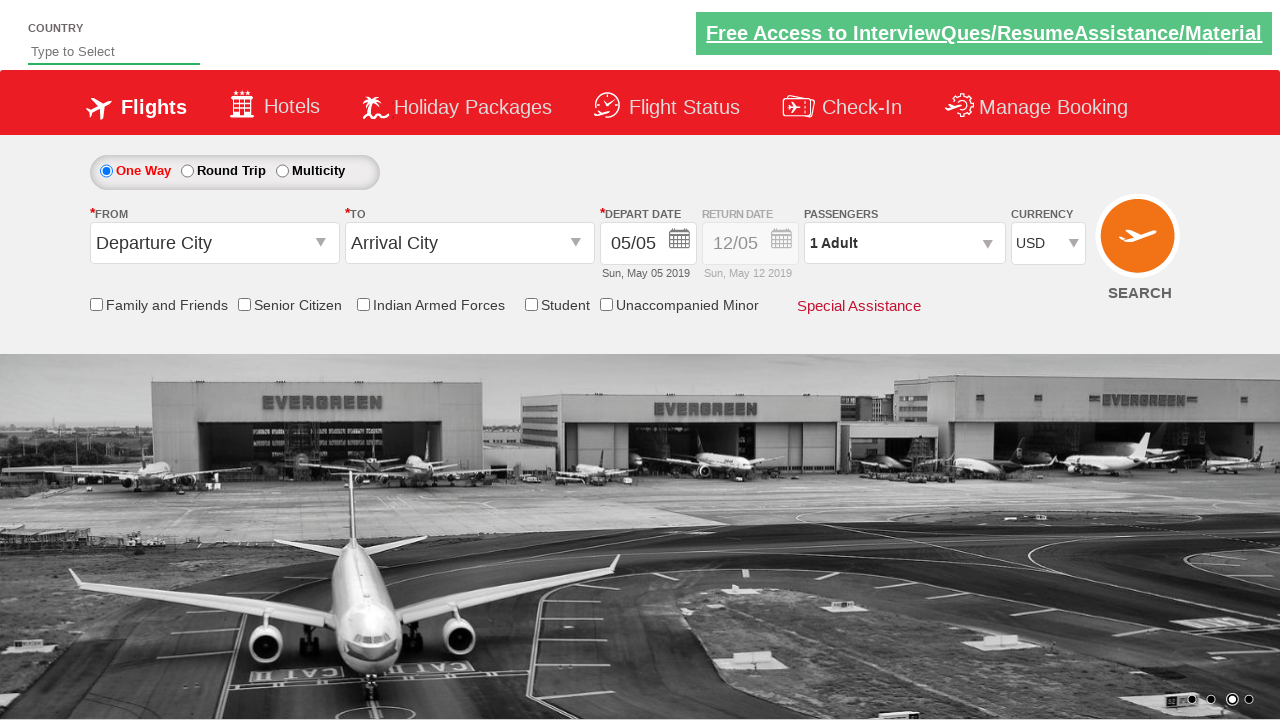